Tests JavaScript alert handling by interacting with different types of alerts: simple alert with OK button, confirm dialog with OK/Cancel buttons, and prompt dialog with text input

Starting URL: https://the-internet.herokuapp.com/javascript_alerts

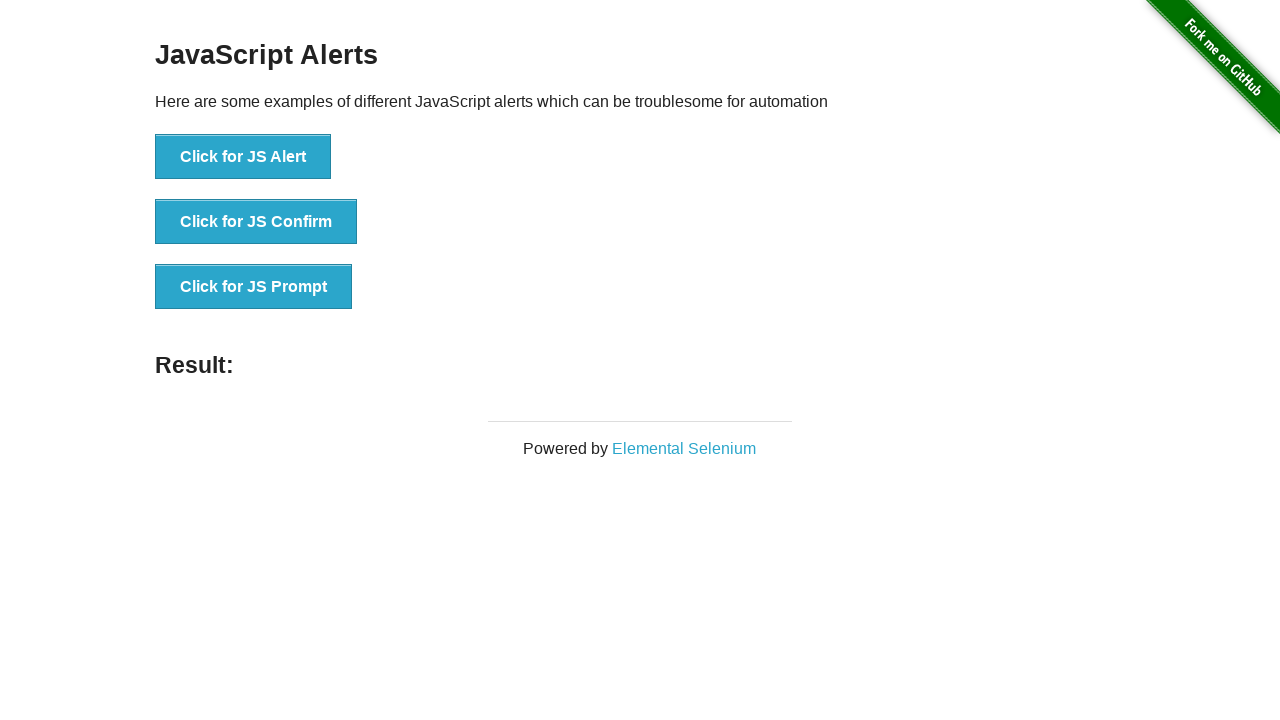

Clicked button to trigger simple alert at (243, 157) on xpath=//button[@onclick='jsAlert()']
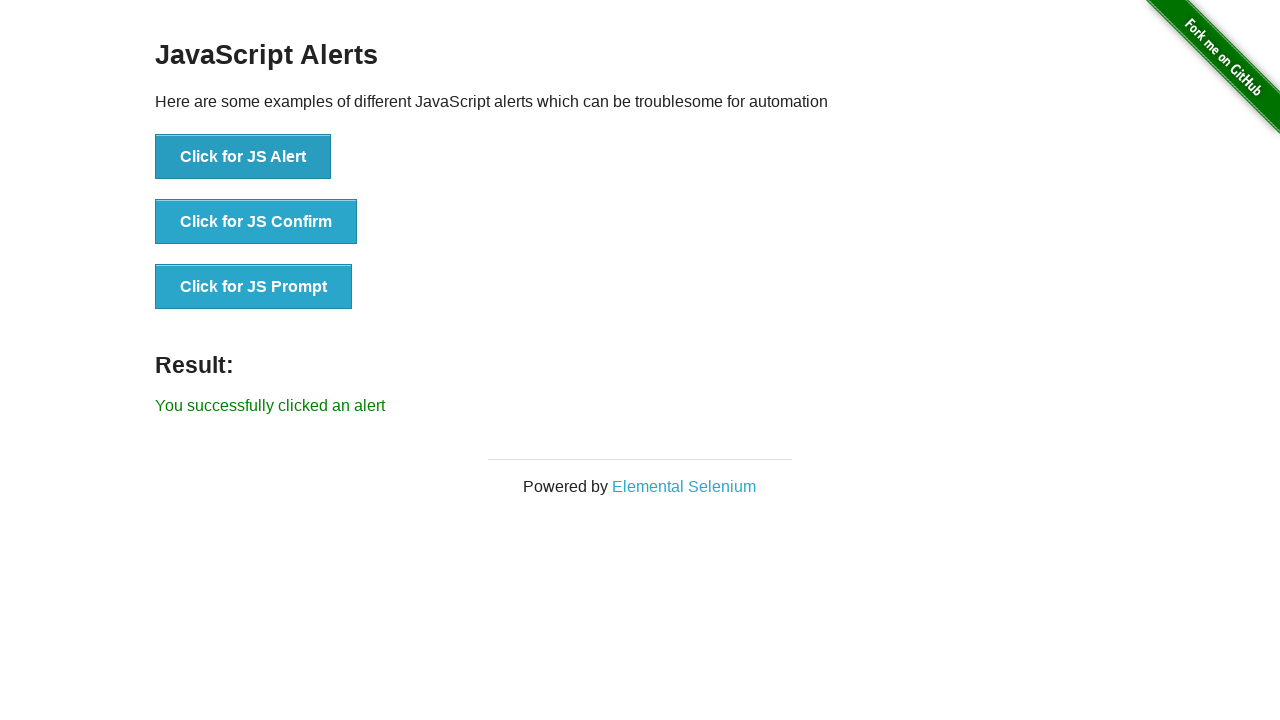

Accepted simple alert dialog
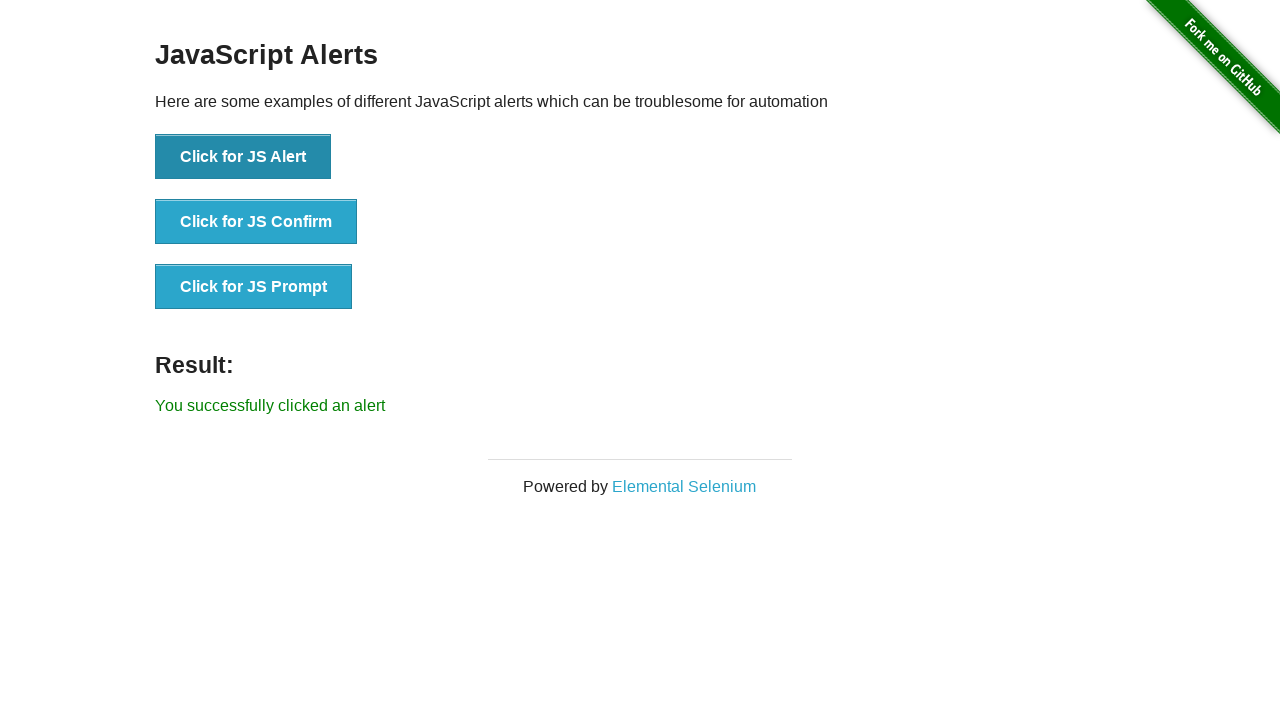

Clicked button to trigger confirm dialog at (256, 222) on xpath=//button[@onclick='jsConfirm()']
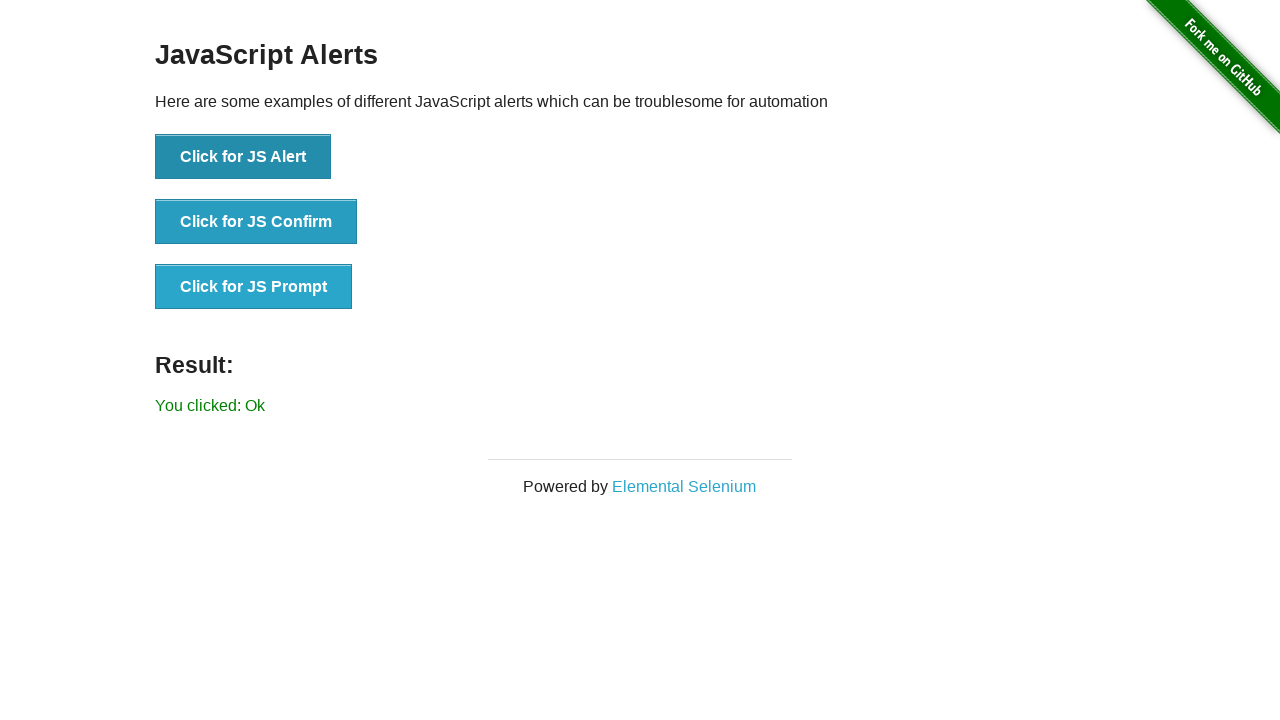

Dismissed confirm dialog with Cancel button
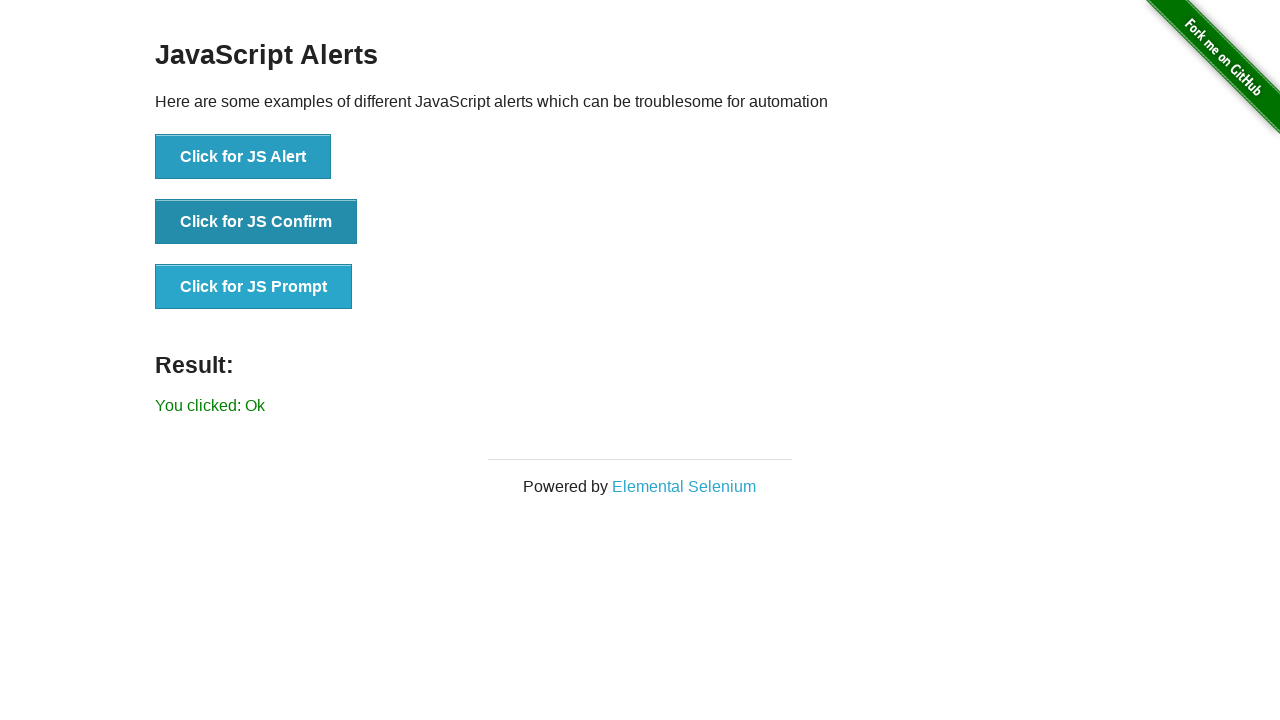

Set up handler for prompt dialog
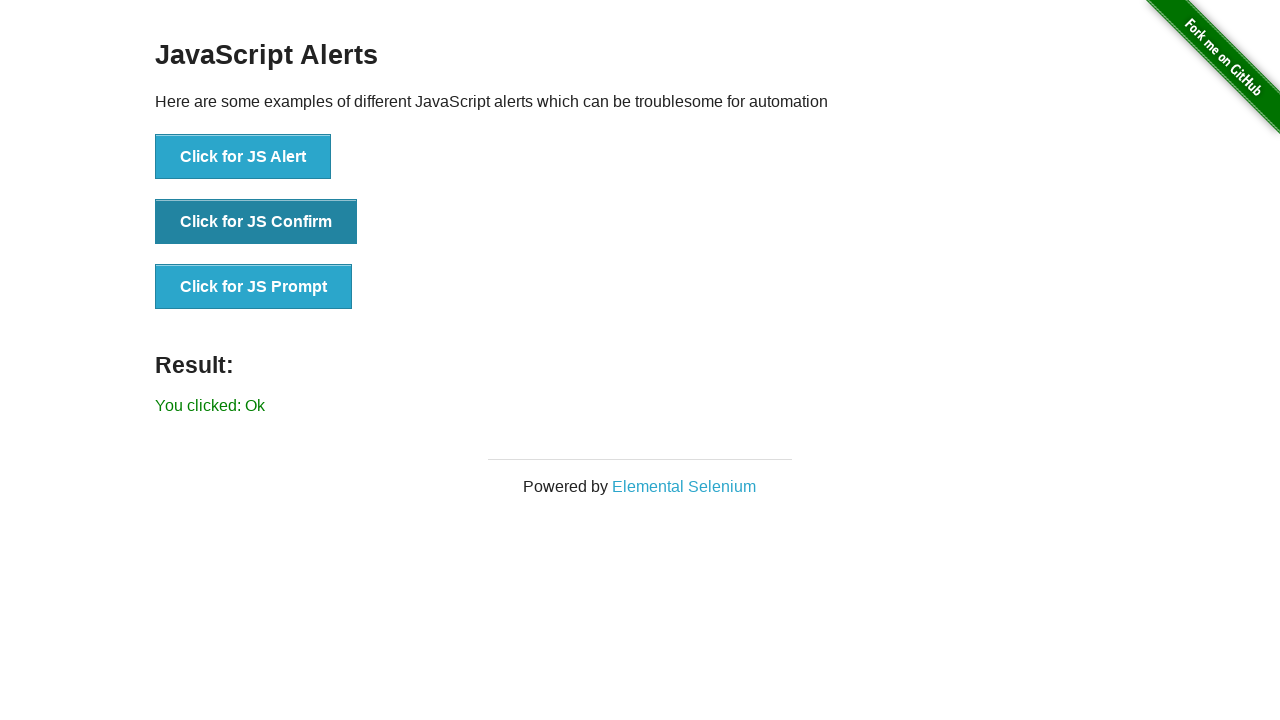

Clicked button to trigger prompt dialog at (254, 287) on xpath=//button[@onclick='jsPrompt()']
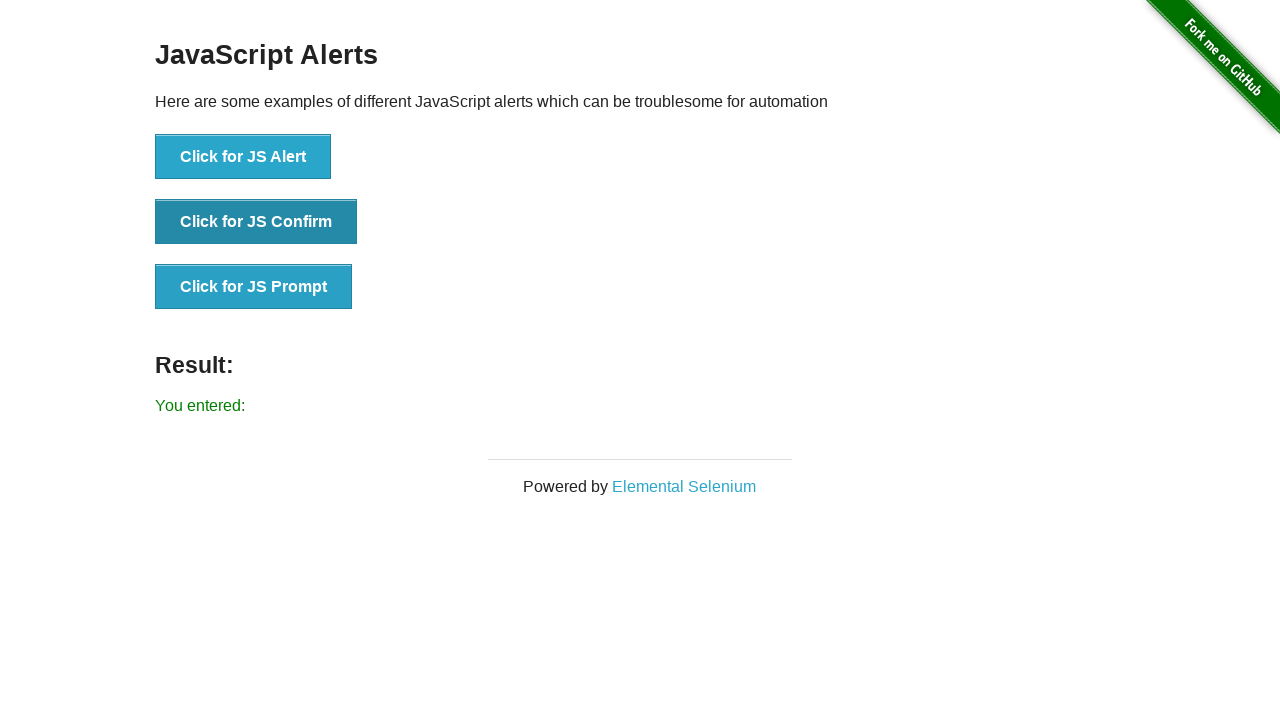

Entered 'Welcome' text in prompt dialog and accepted
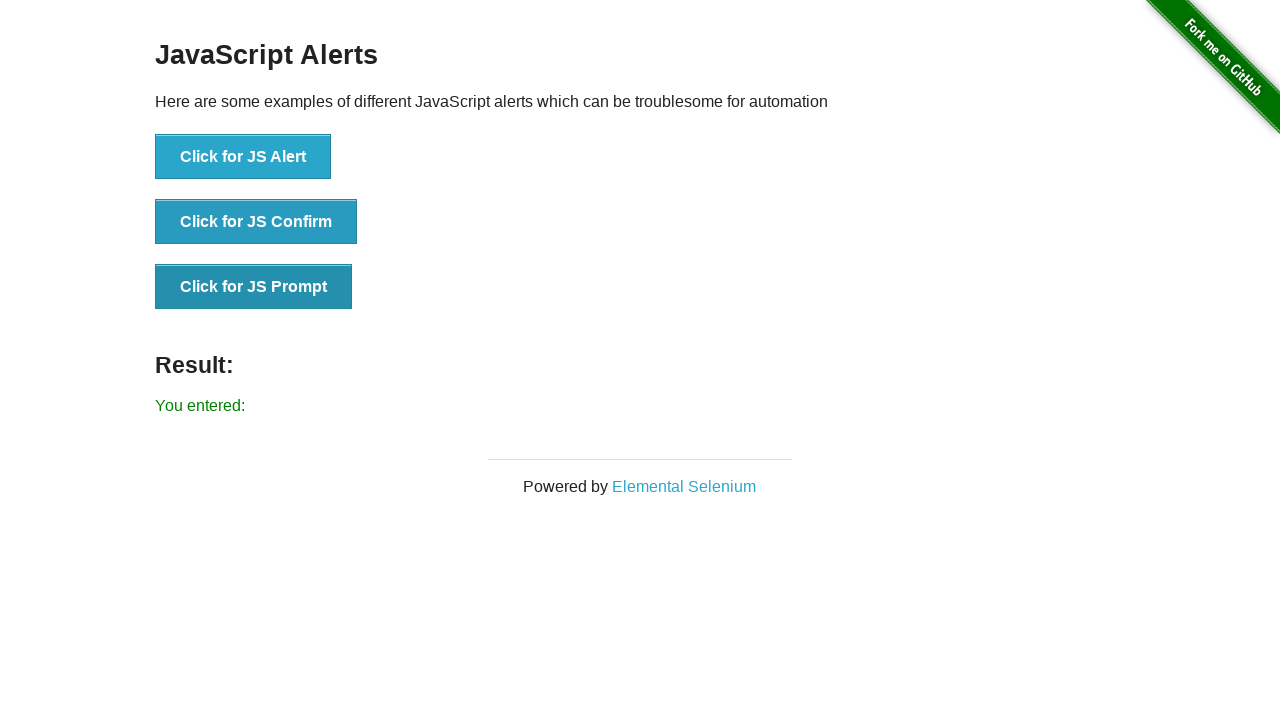

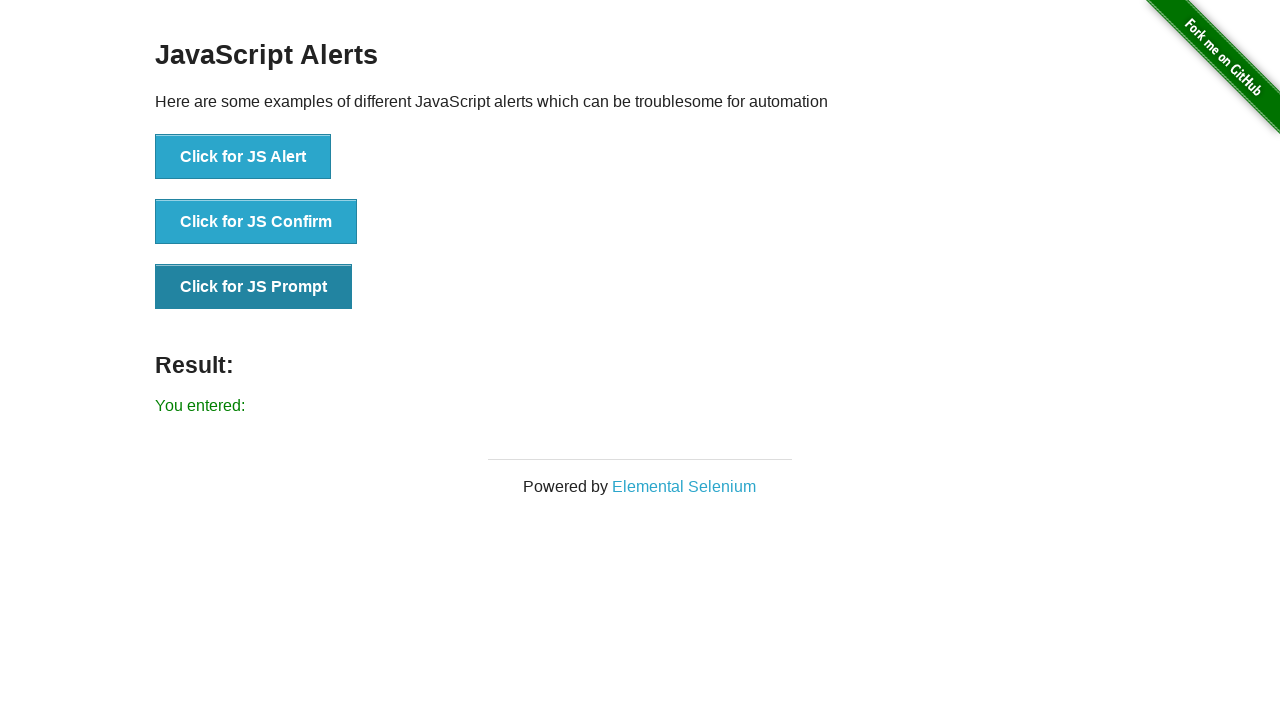